Tests working with multiple windows using a more robust approach - stores the original window handle, clicks to open new window, then switches between windows and verifies page titles.

Starting URL: http://the-internet.herokuapp.com/windows

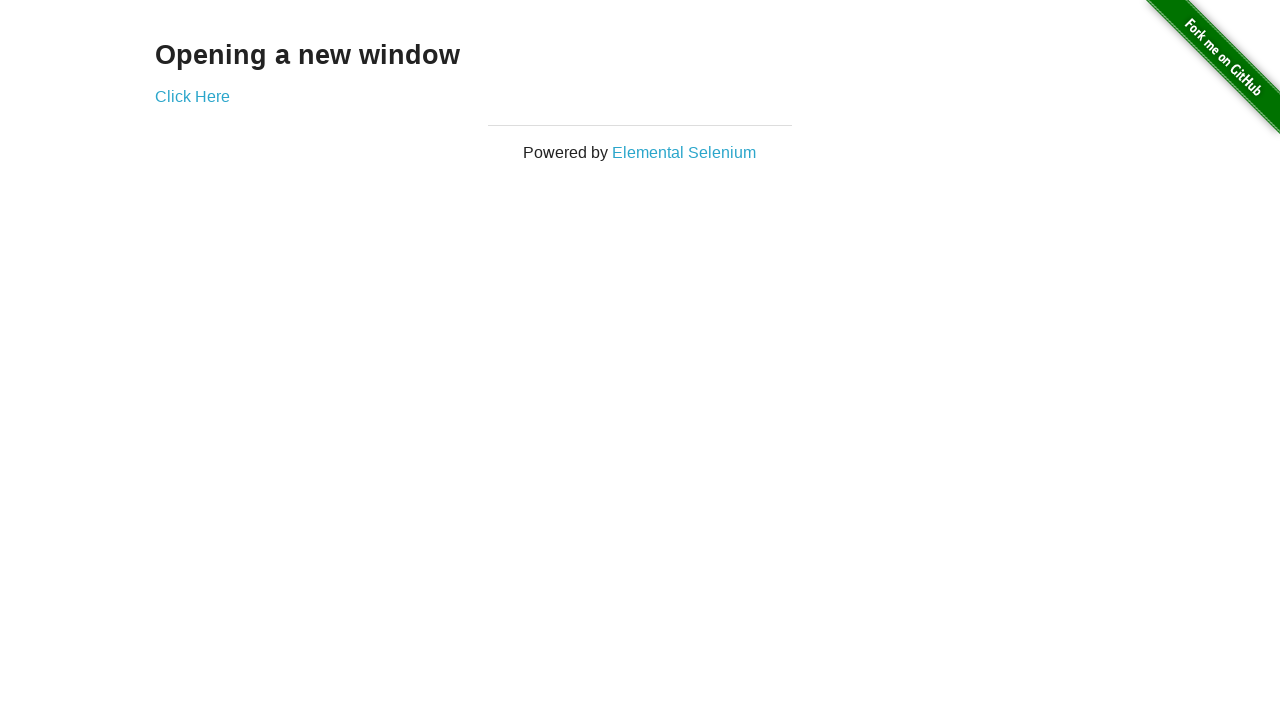

Stored reference to first page (original window)
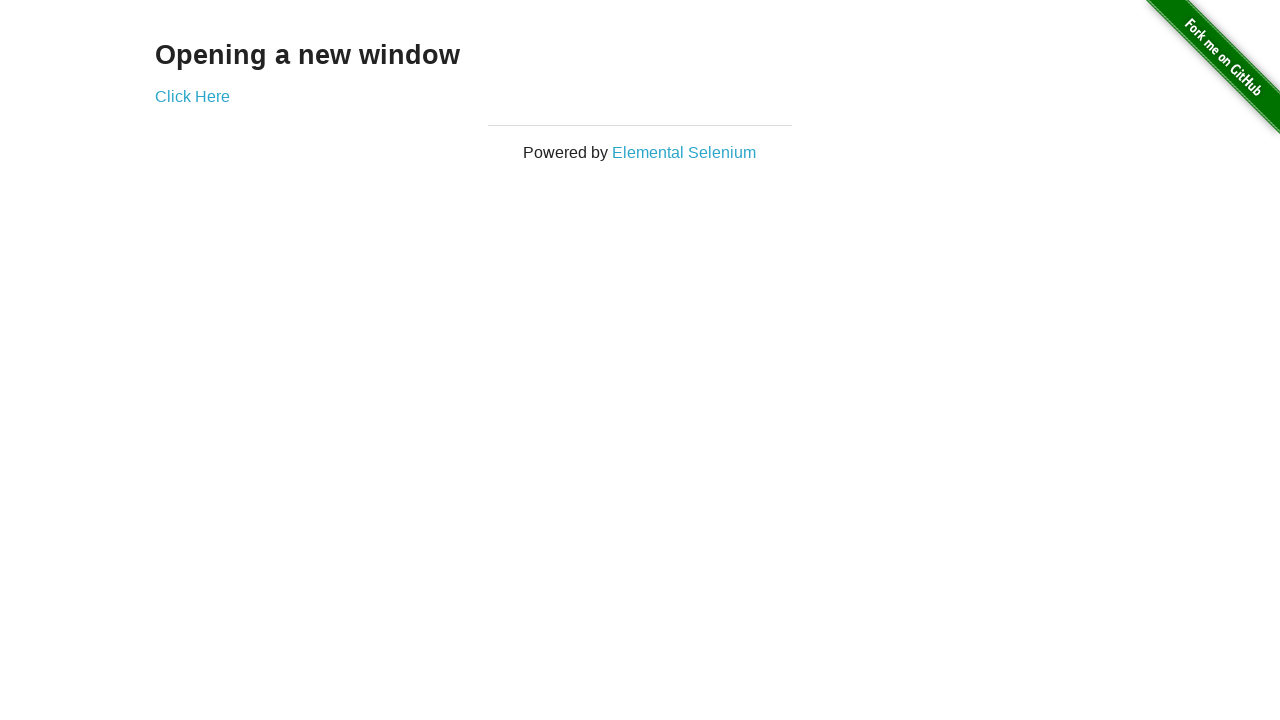

Clicked link to open new window at (192, 96) on .example a
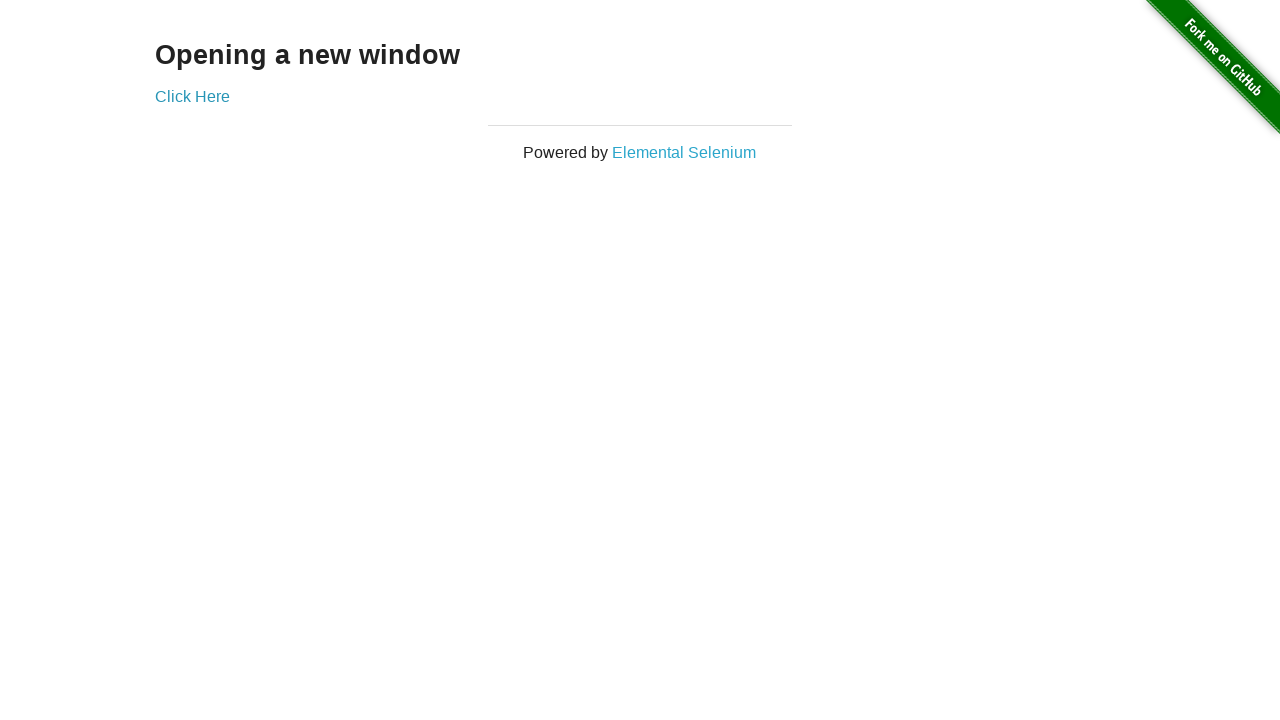

Captured new window page object
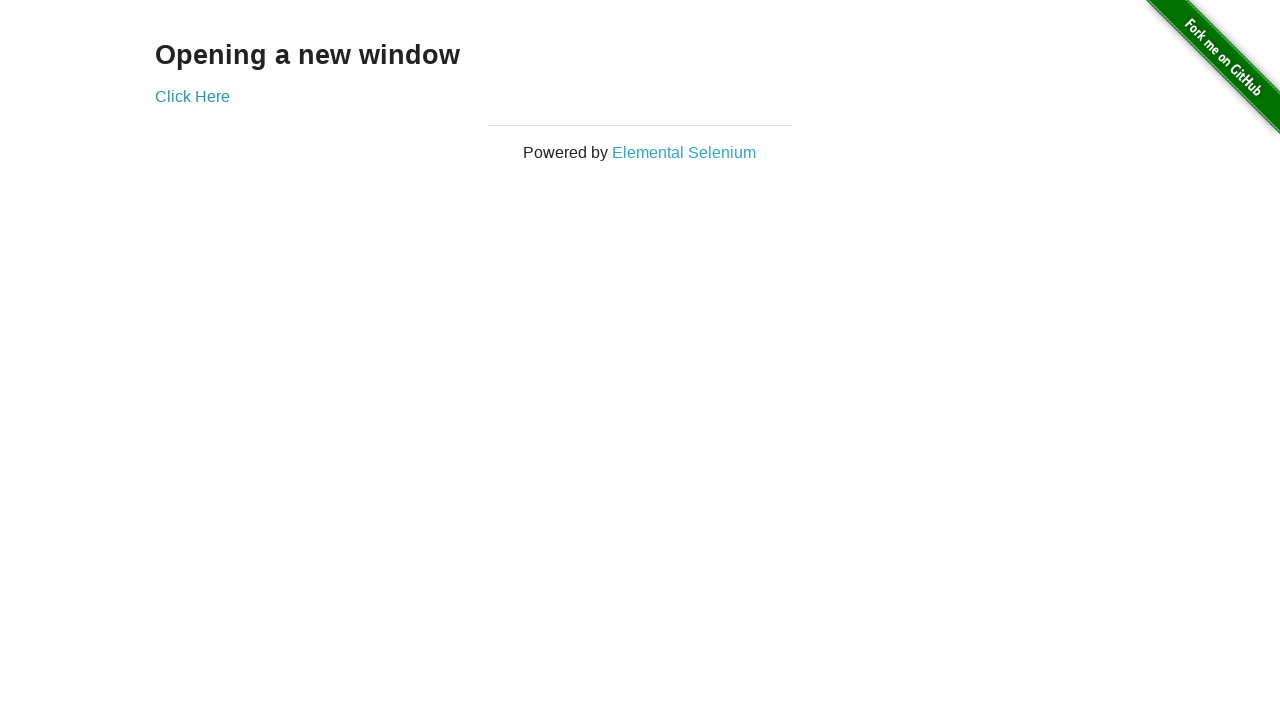

Verified first window title is not 'New Window'
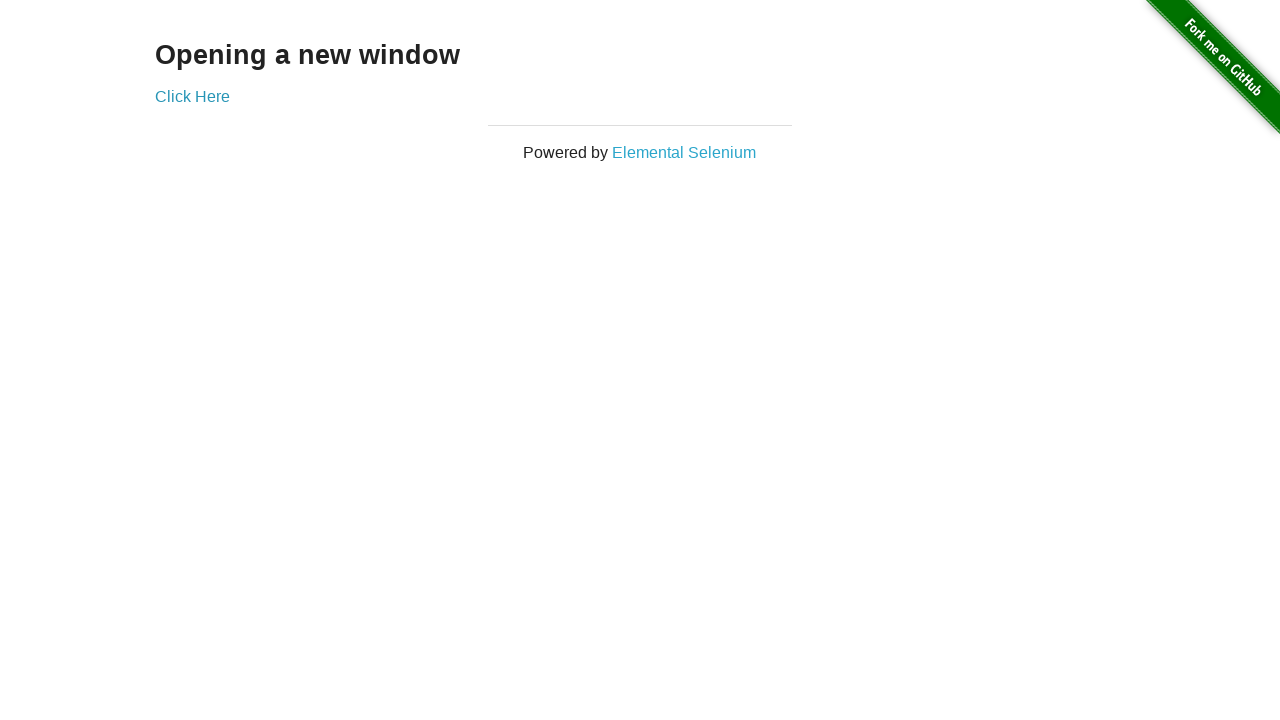

Verified second window title is 'New Window'
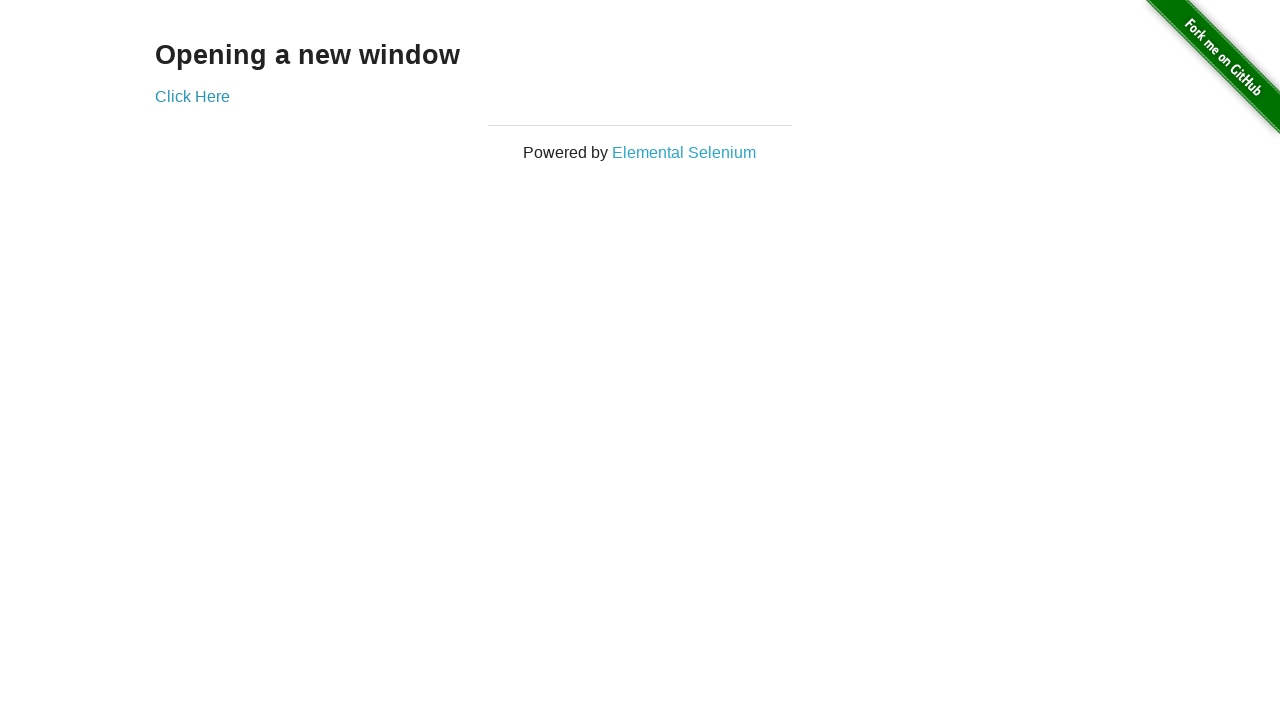

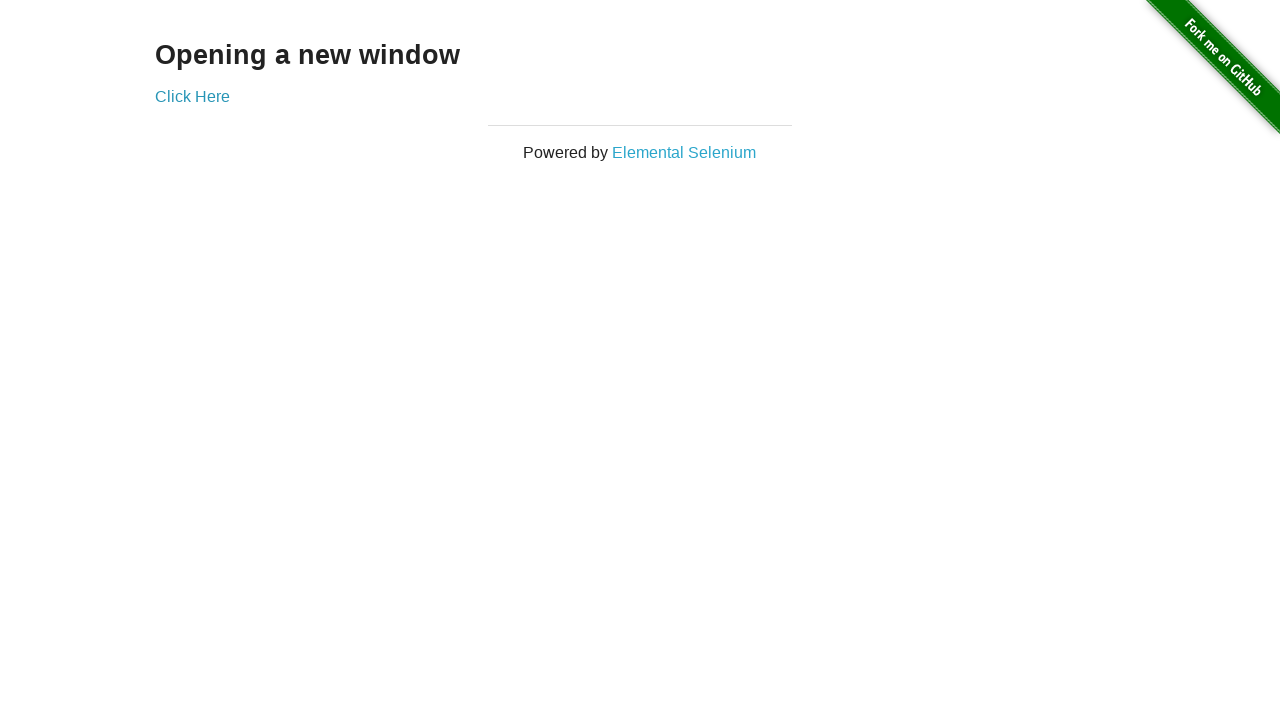